Tests a dummy travel booking form by filling in a first name, selecting round trip option, entering a departure city, and clicking a checkbox

Starting URL: https://automationbysqatools.blogspot.com/2021/05/dummy-website.html

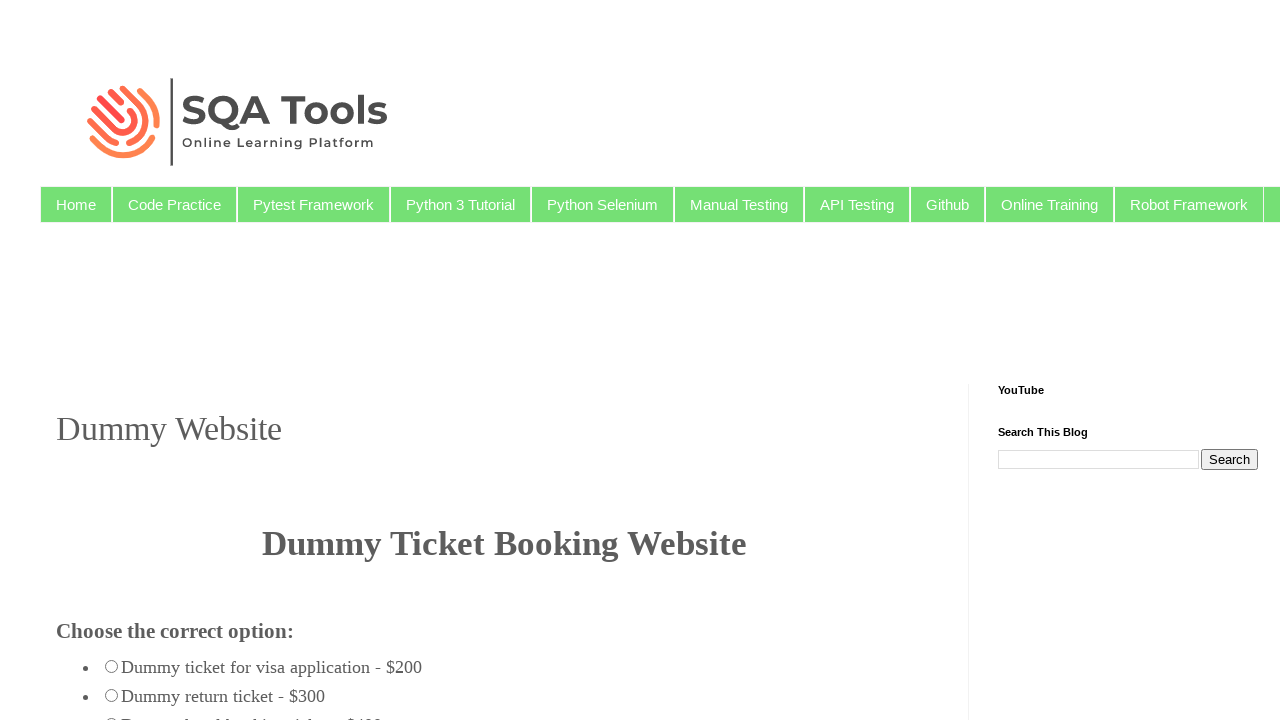

Filled first name field with 'Santosh' on input[name='firstname']
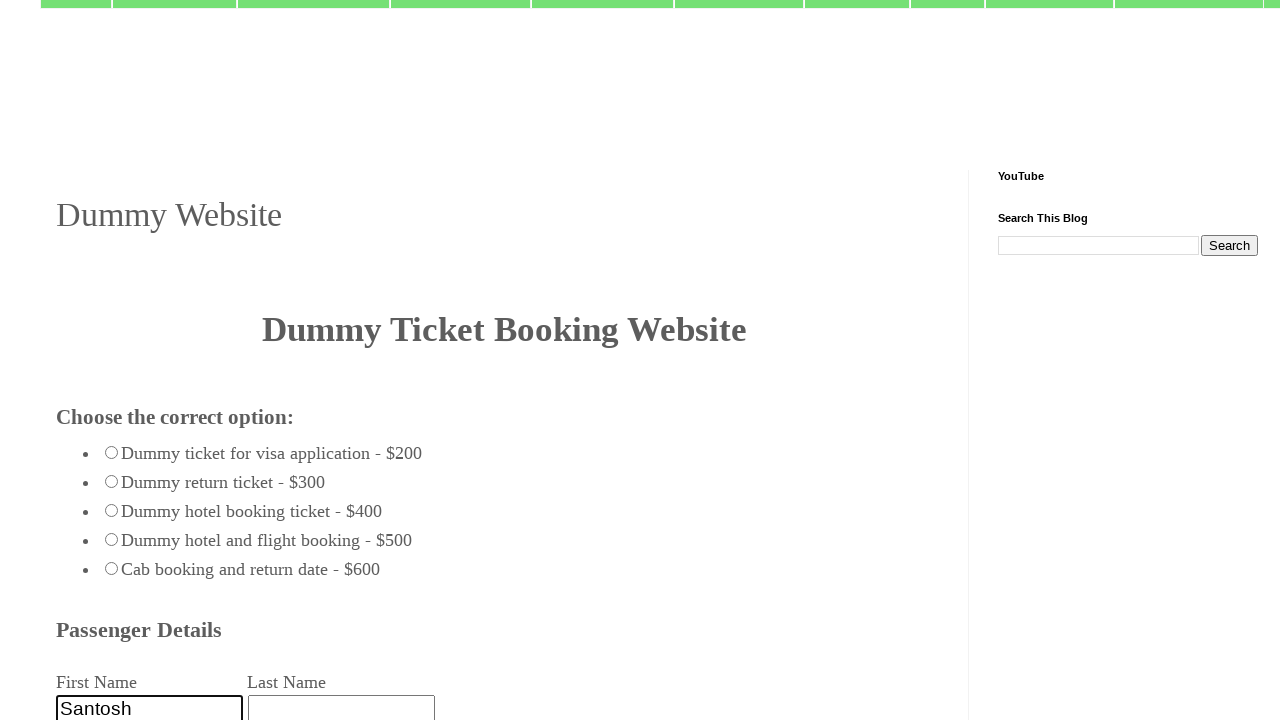

Selected round trip option at (162, 360) on #roundtrip
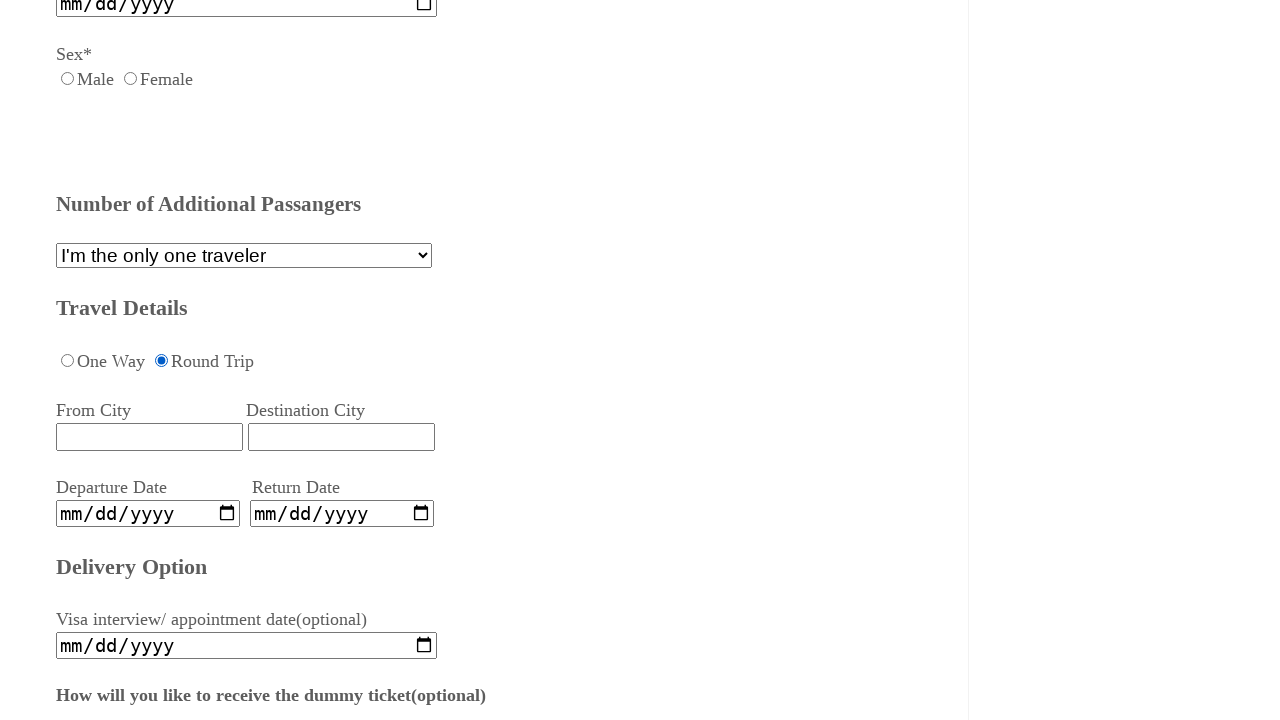

Filled departure city field with 'Nanded' on input[name='fromcity']
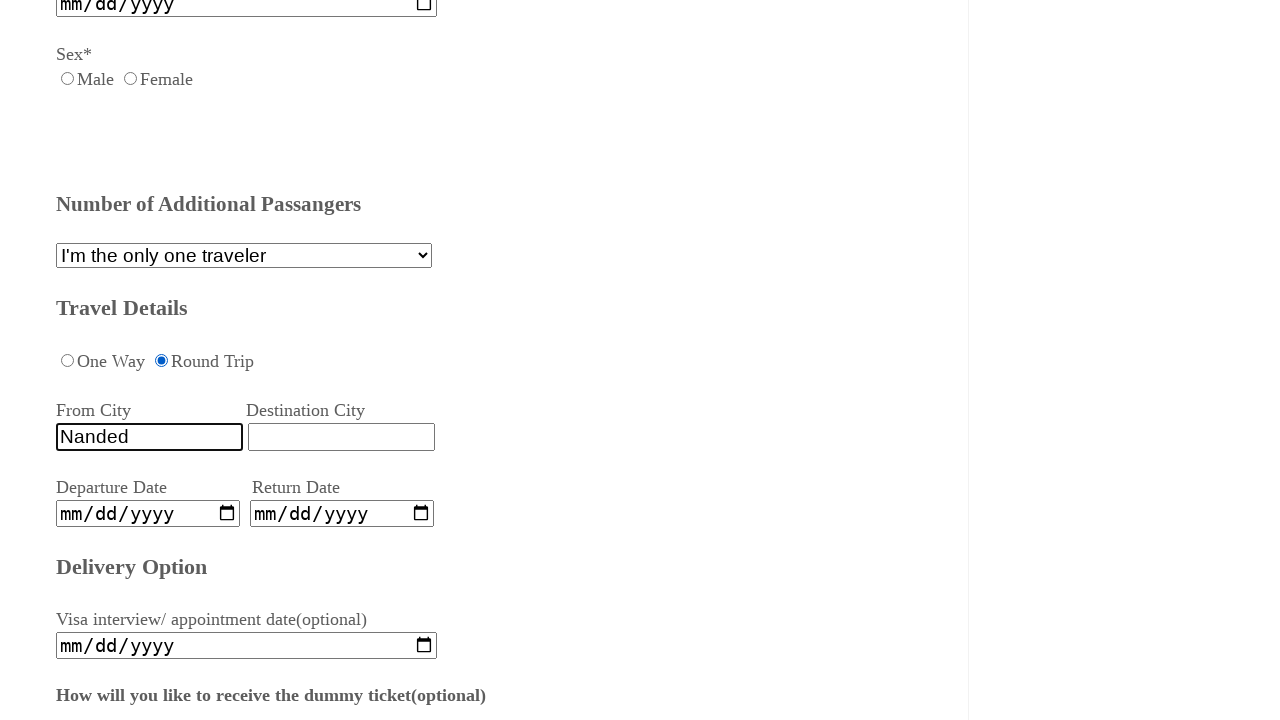

Clicked the third checkbox at (76, 360) on (//input[@type='checkbox'])[3]
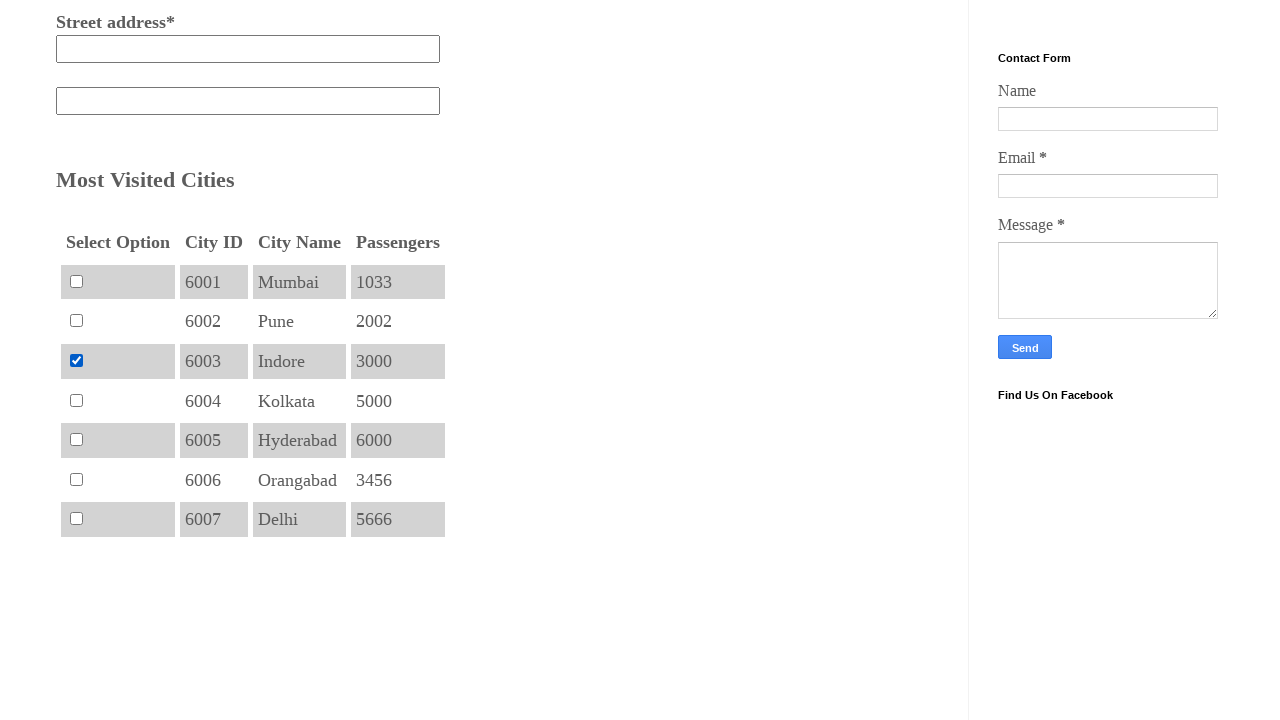

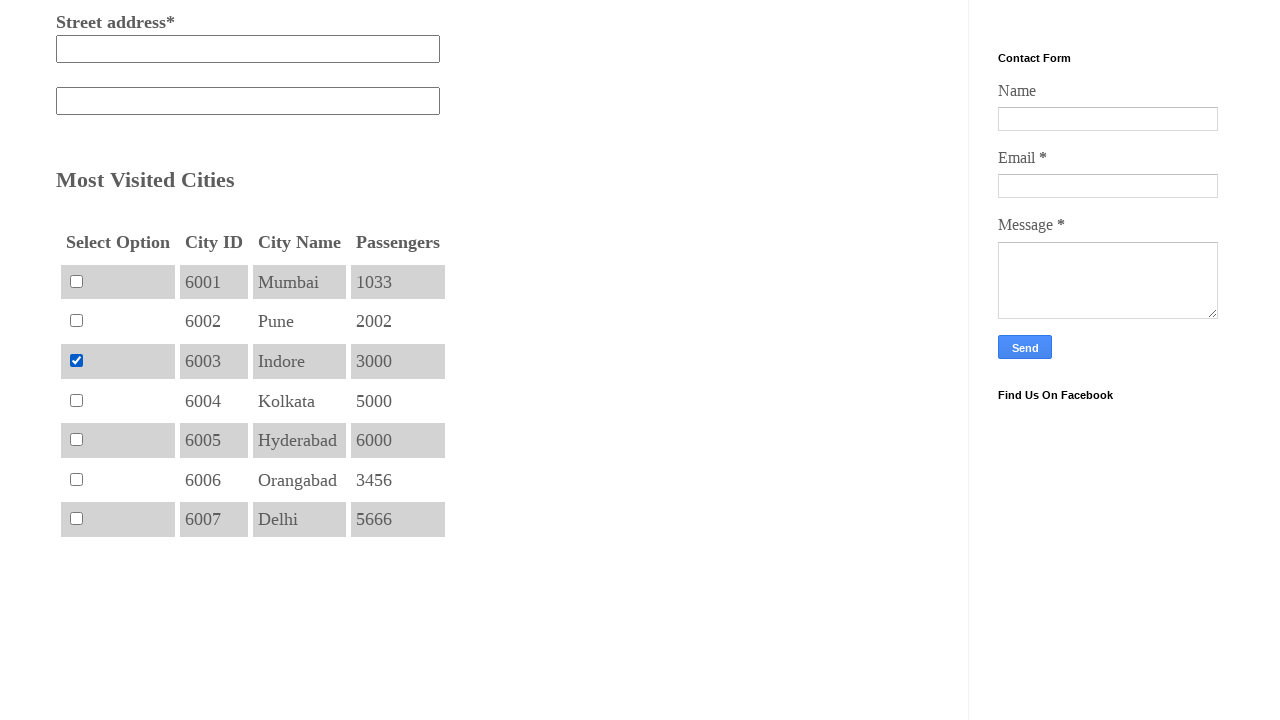